Tests browser window handling by opening new tabs and windows, switching between them, and extracting text from each window

Starting URL: https://demoqa.com/browser-windows

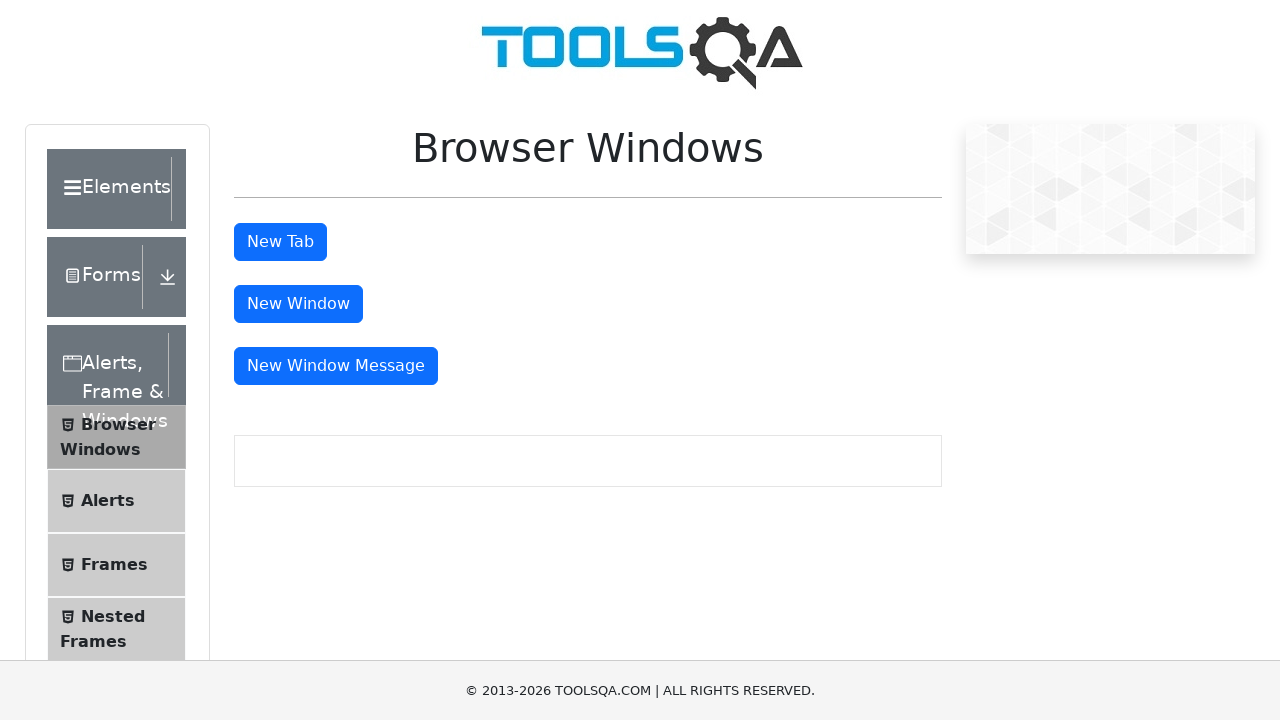

Clicked button to open new tab at (280, 242) on #tabButton
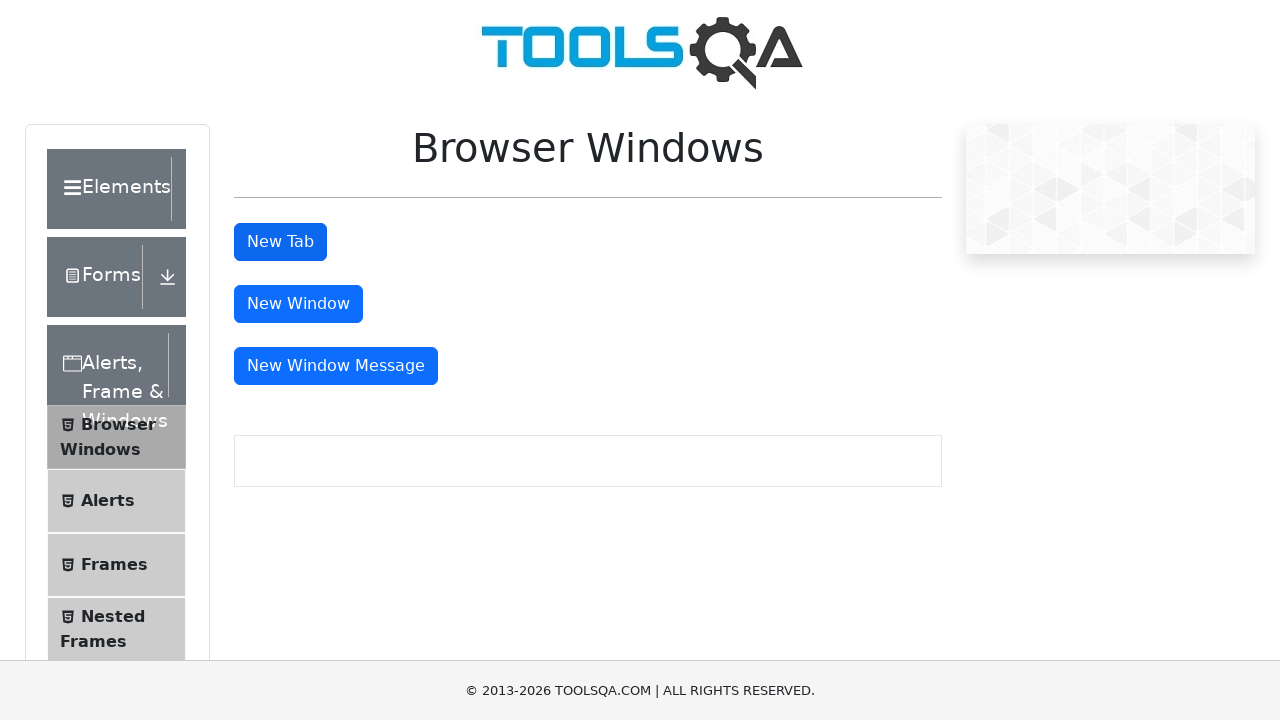

Retrieved all open pages/tabs from context
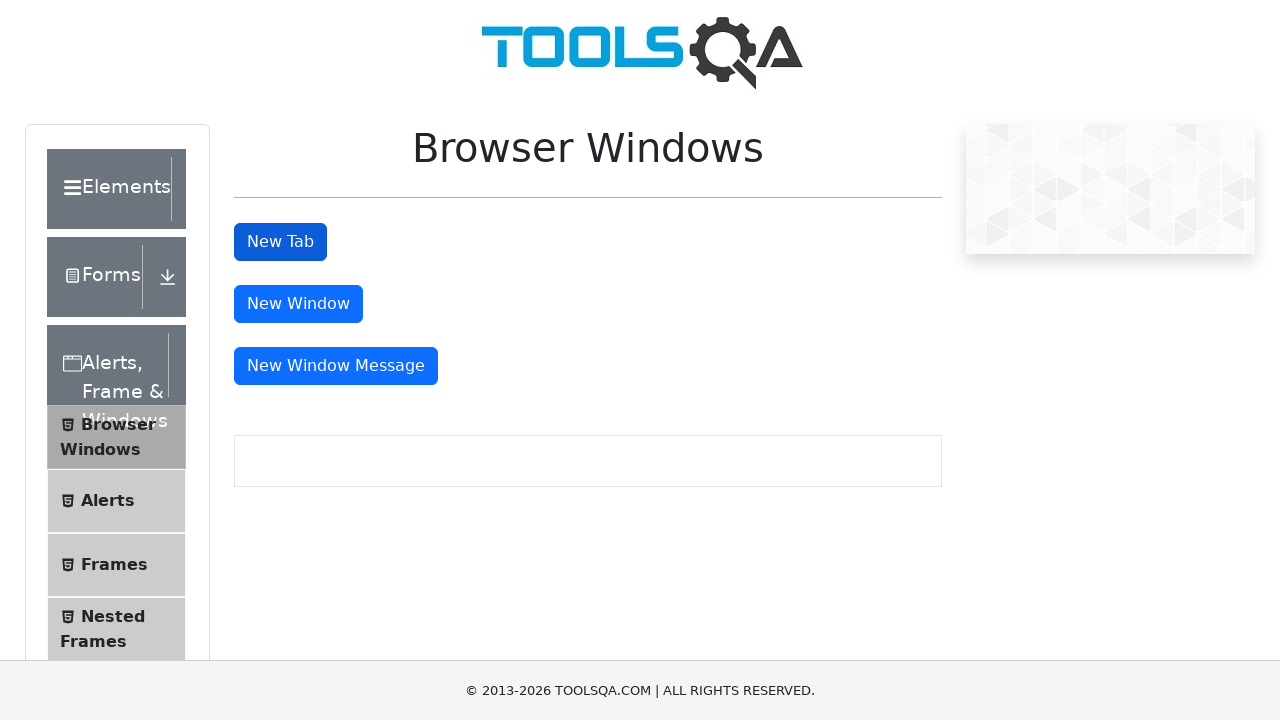

Switched to new tab (second page)
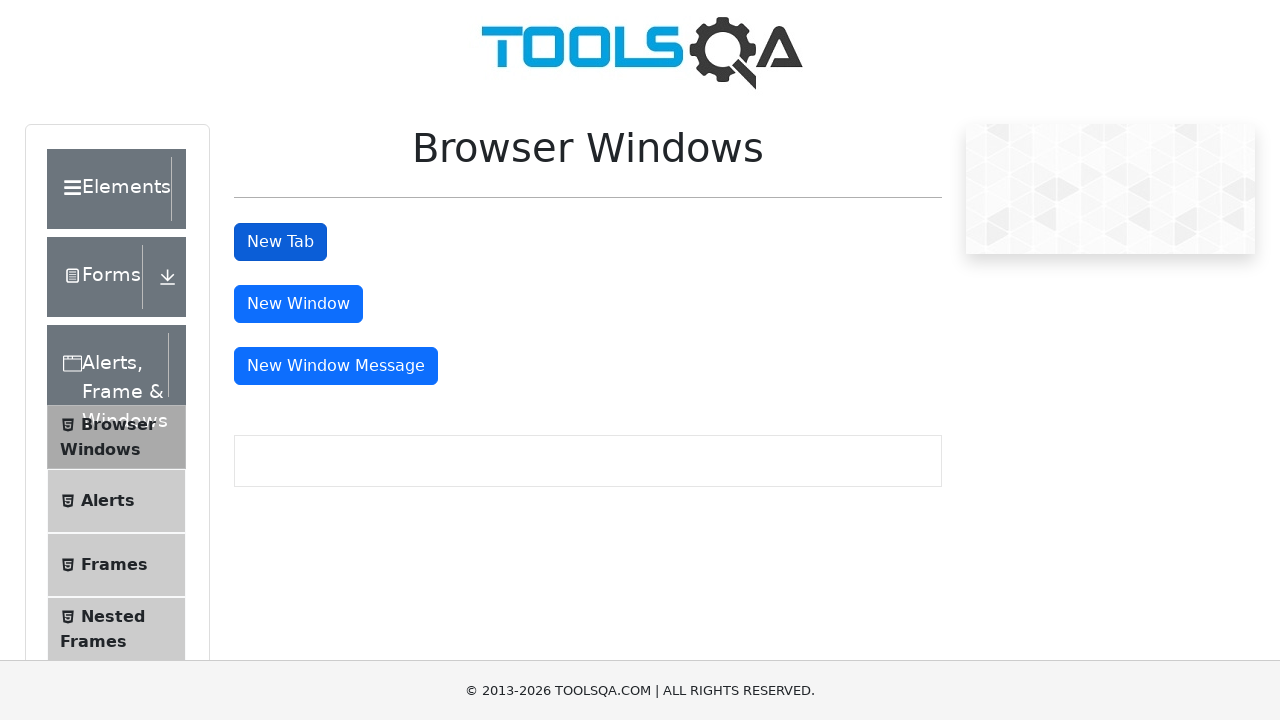

Extracted text from new tab heading: This is a sample page
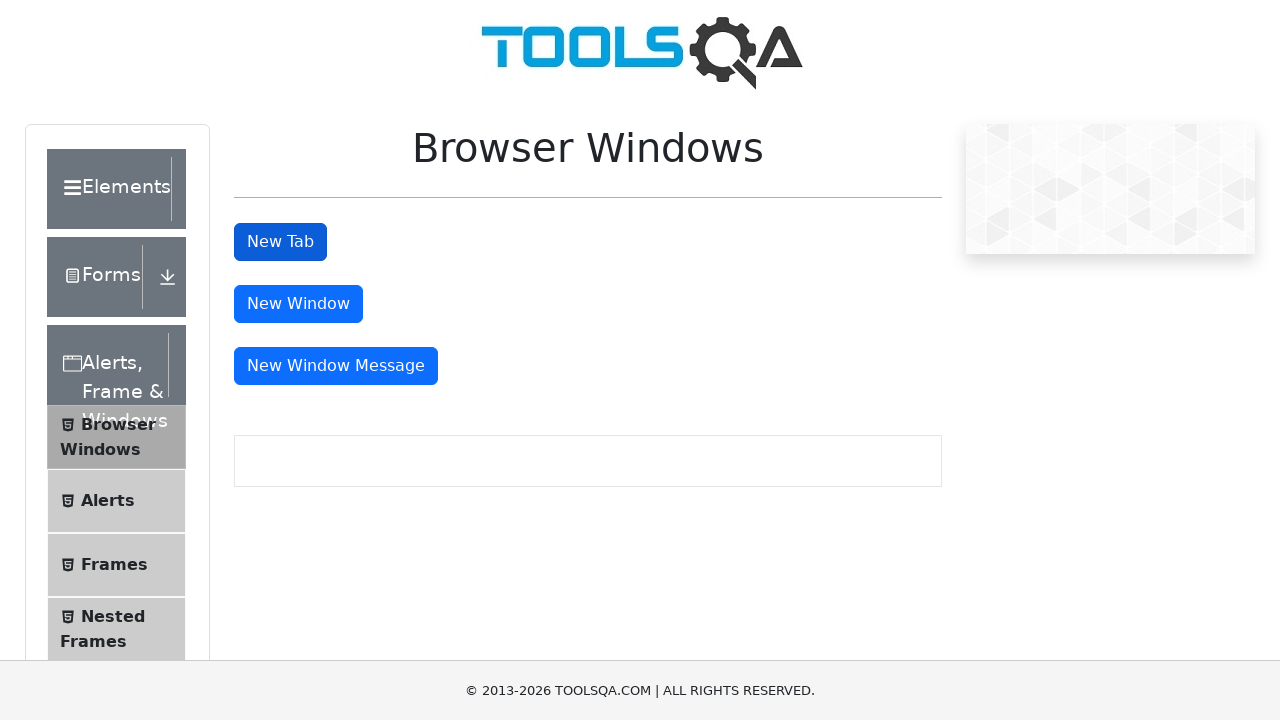

Clicked button to open new window on original tab at (298, 304) on #windowButton
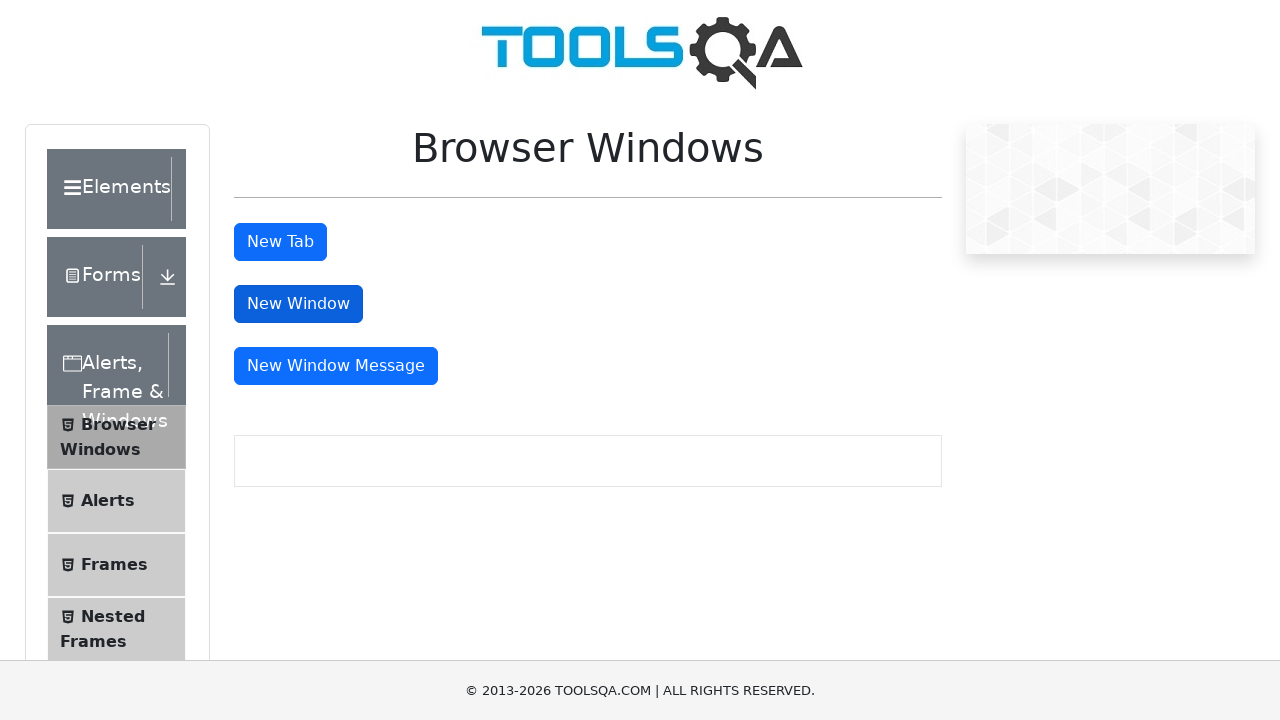

Retrieved updated list of all open pages
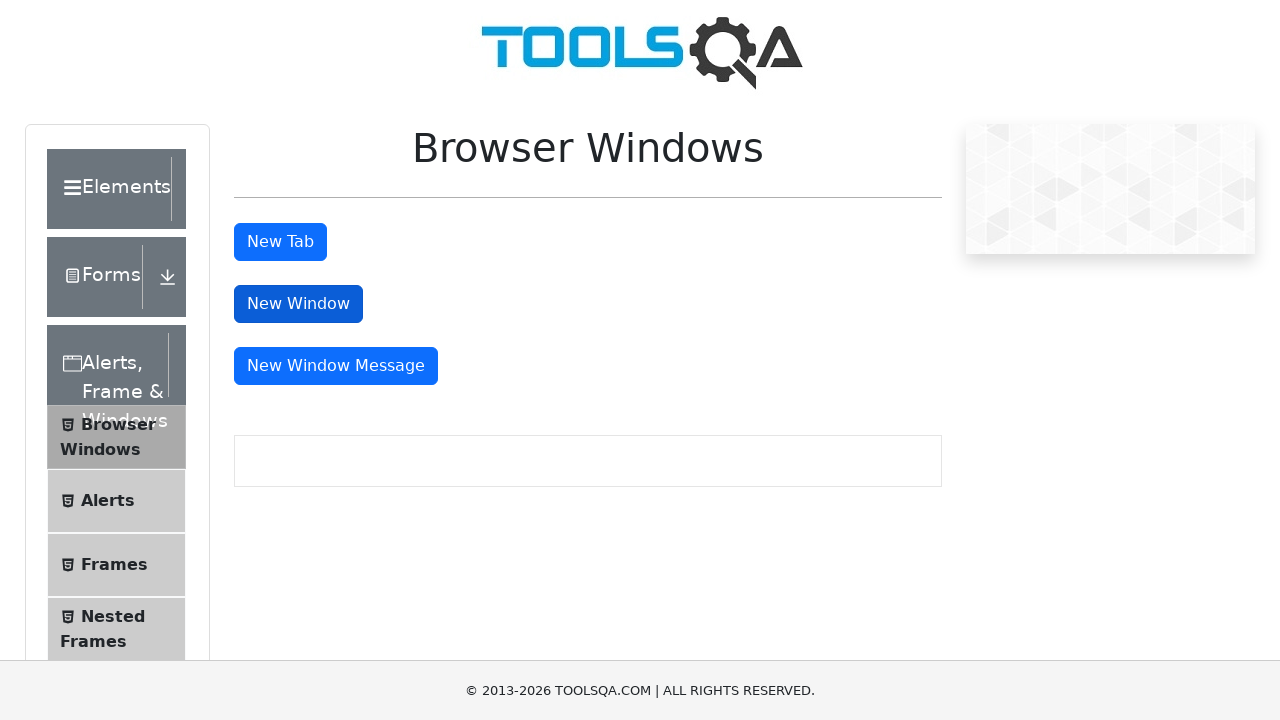

Switched to new window (third page)
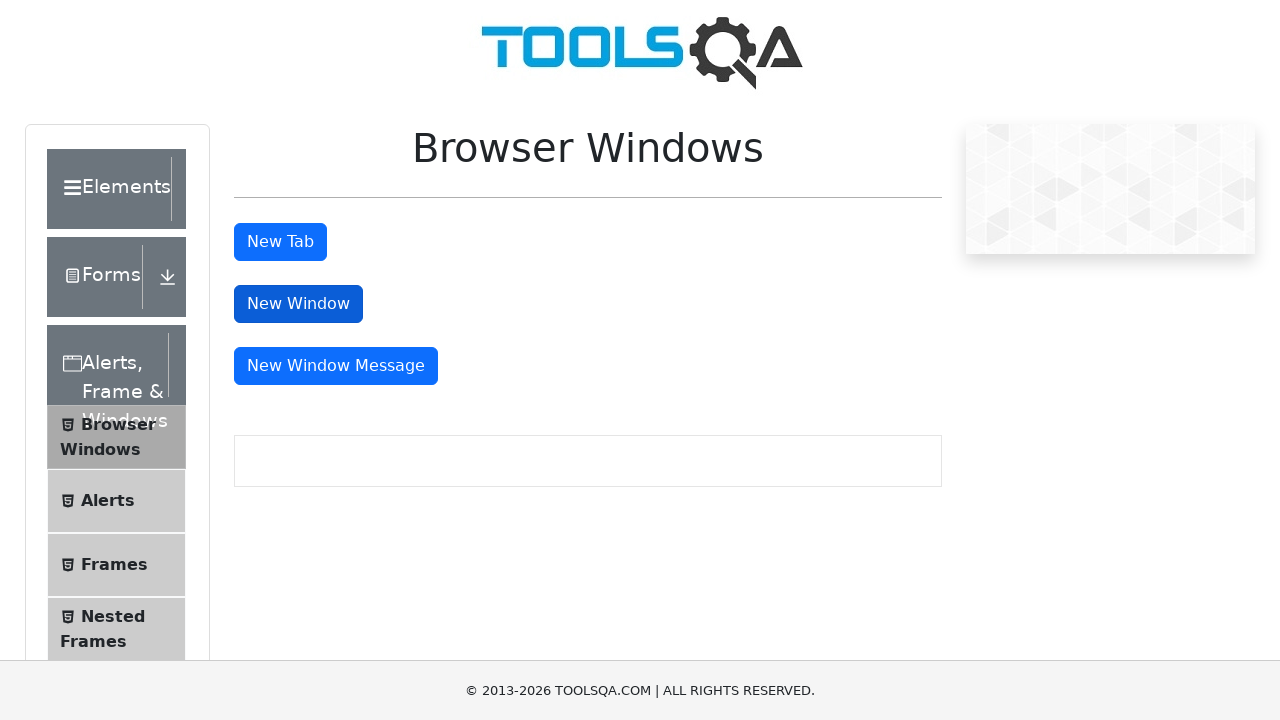

Extracted text from new window heading: This is a sample page
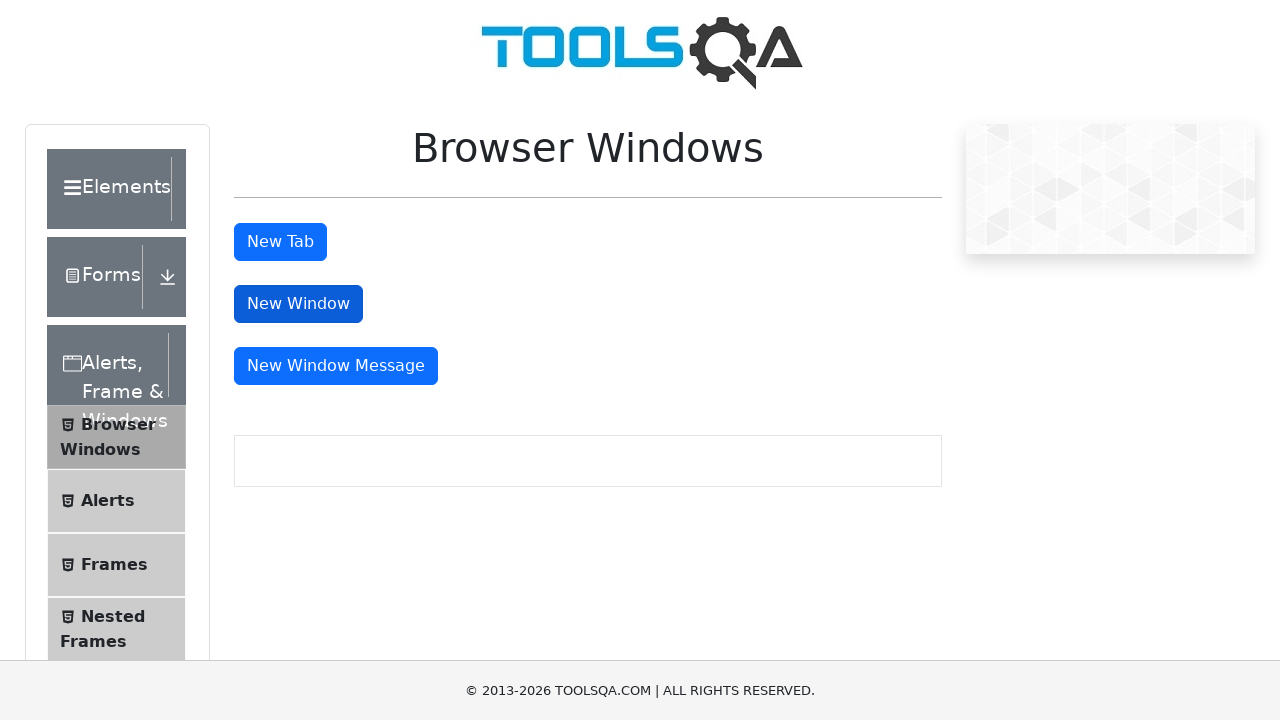

Clicked button to open message window on original page at (336, 366) on #messageWindowButton
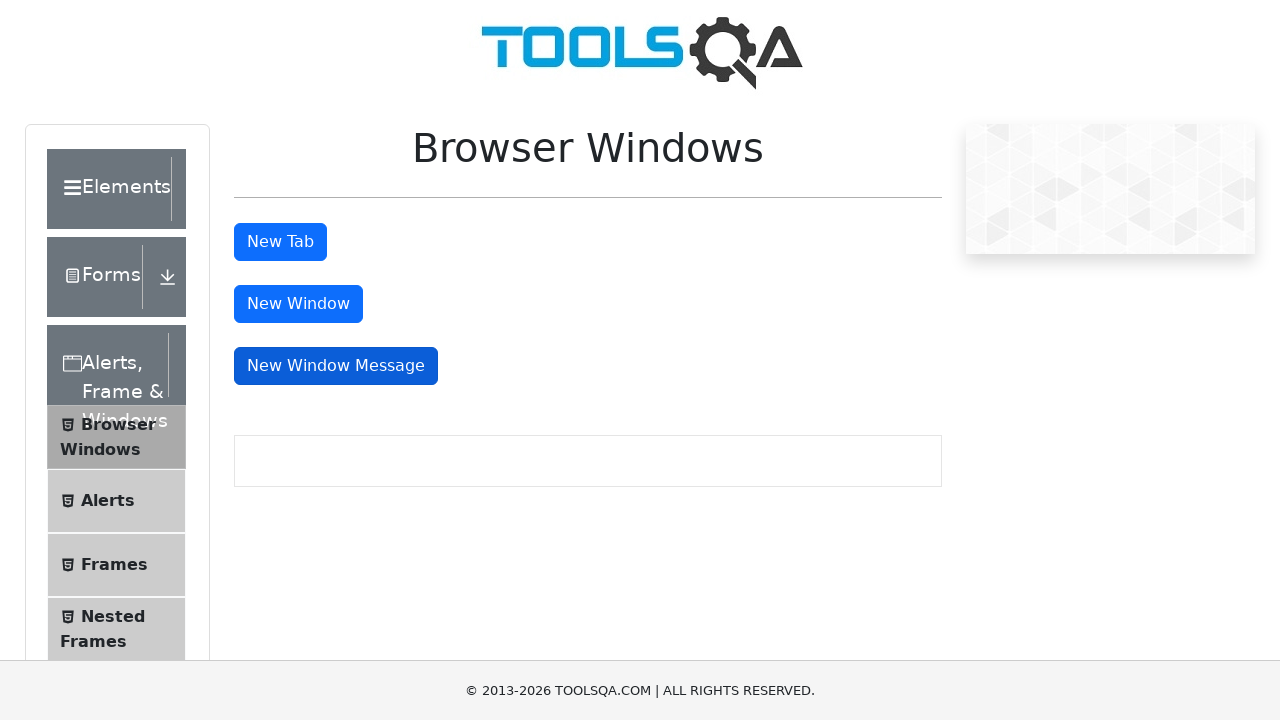

Retrieved updated list of all open pages
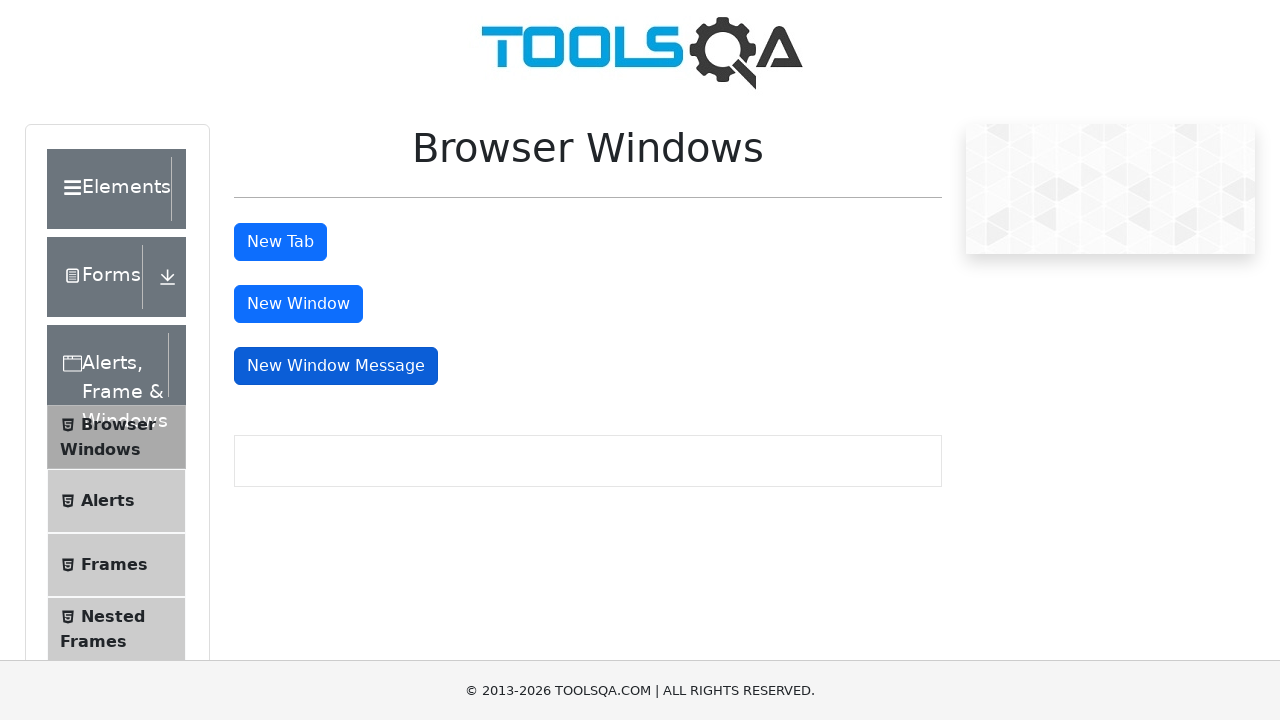

Switched to message window (fourth page)
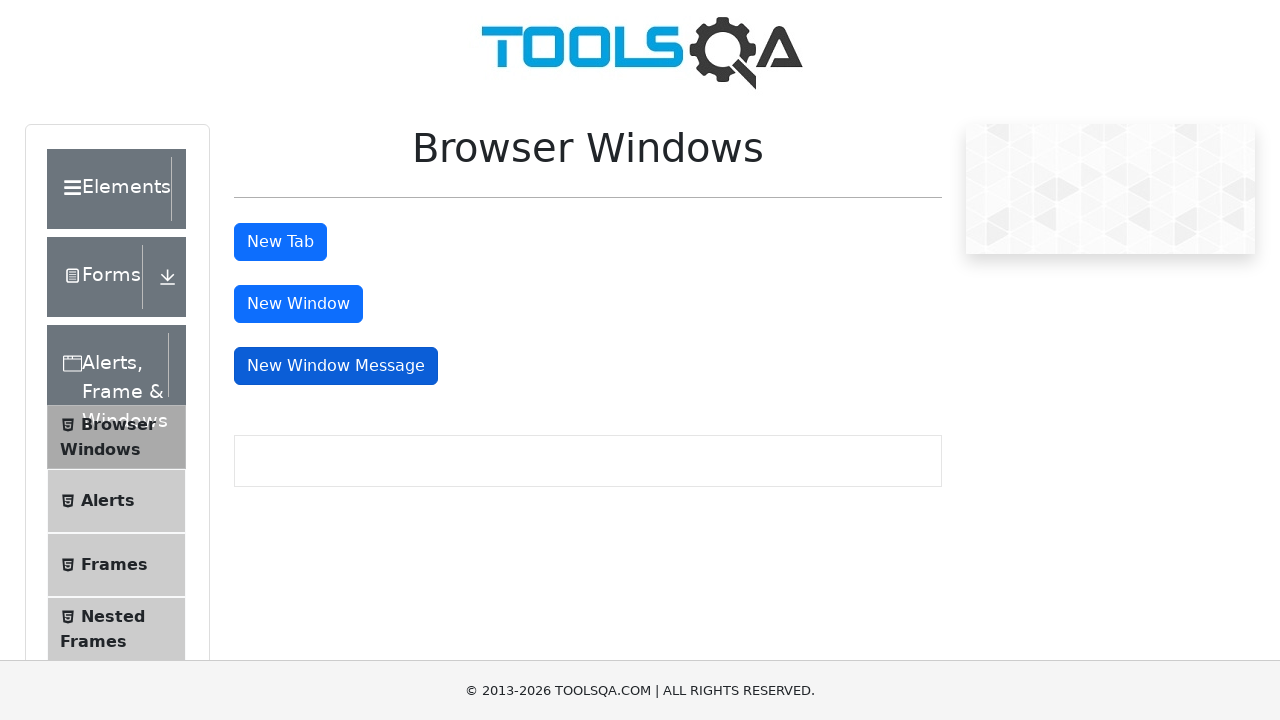

Retrieved URL from message window: about:blank
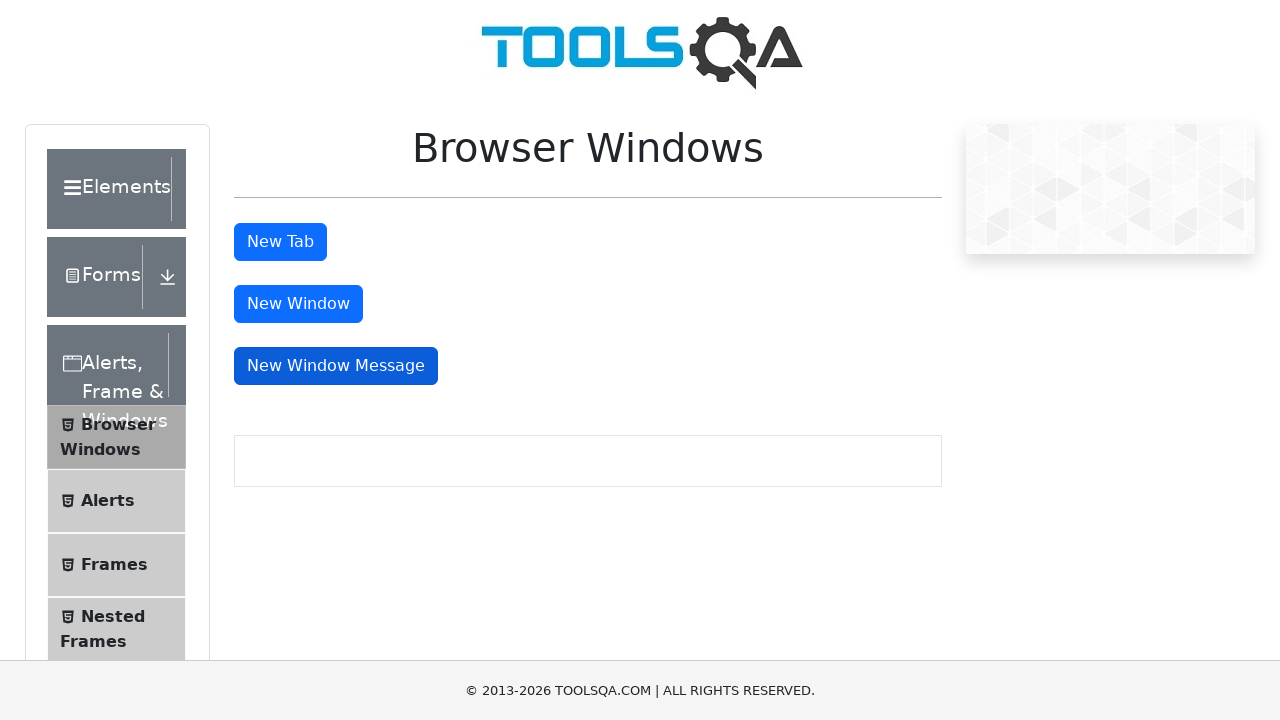

Extracted text from message window body: Knowledge increases by sharing but not by saving. Please share this website with your friends and in your organization.
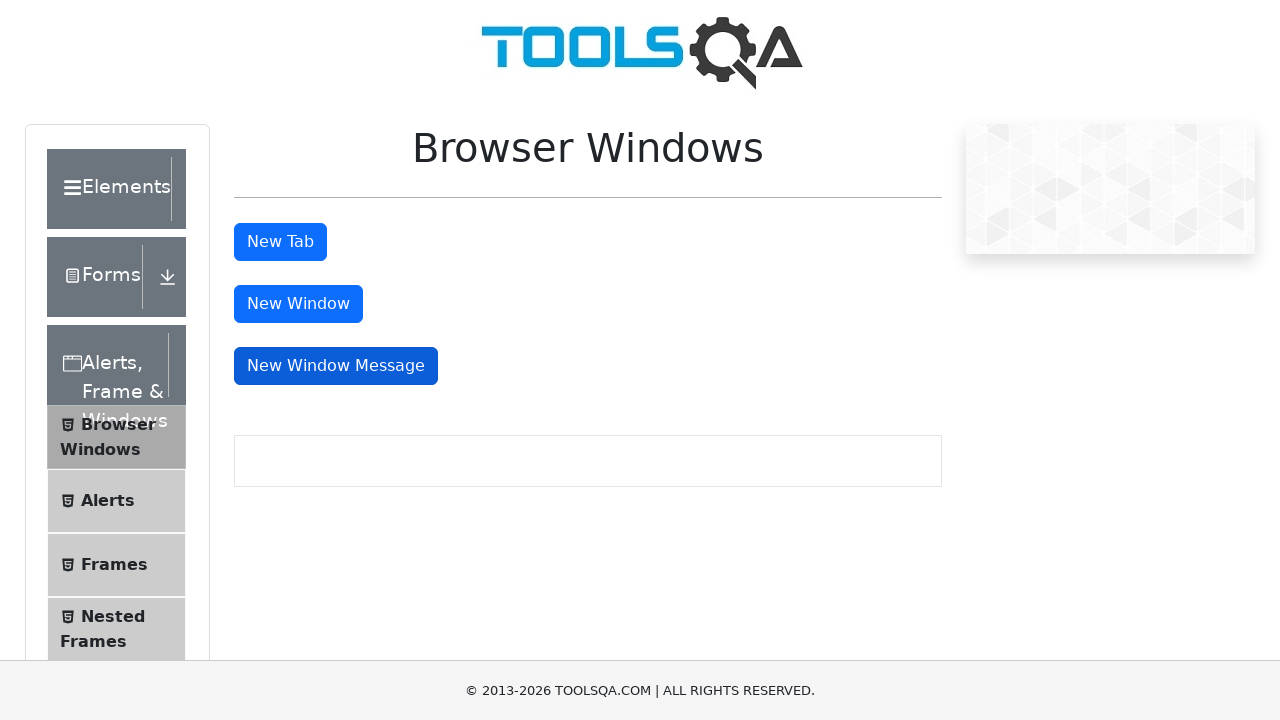

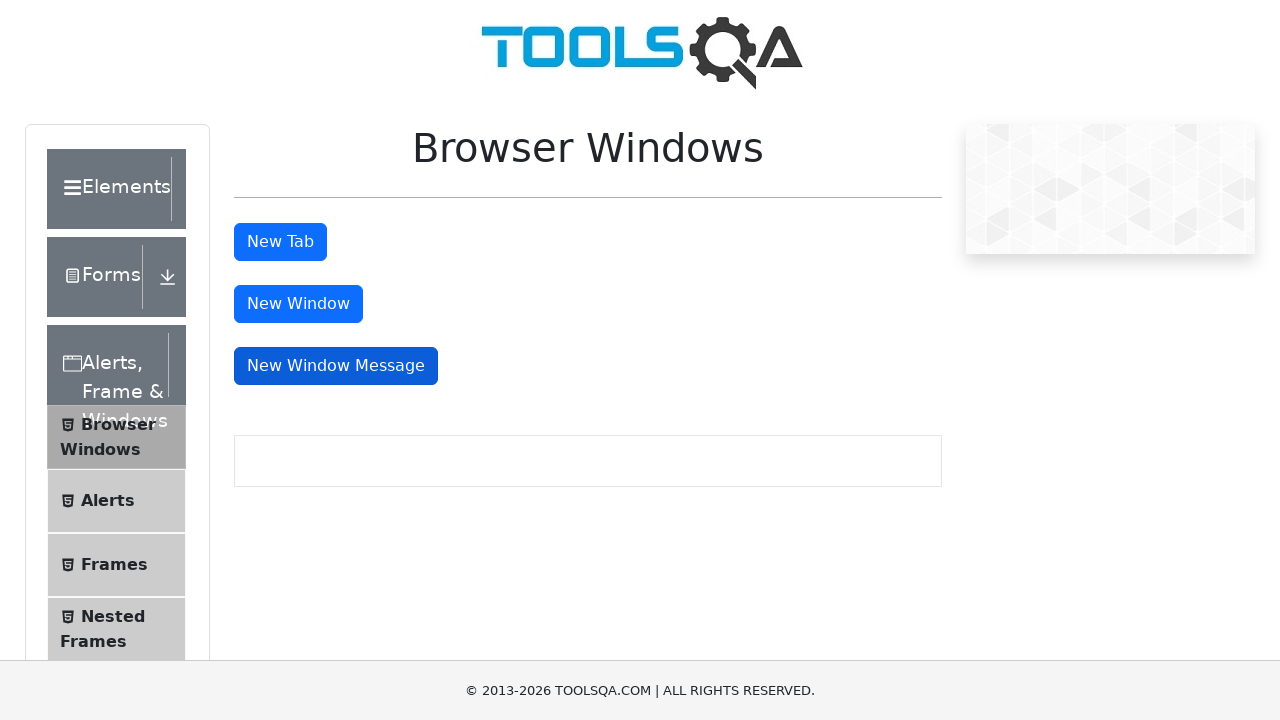